Tests hover interaction on Redfin website by hovering over the Buy menu and clicking on the "Home buying guide" link, then scrolling down the page

Starting URL: https://www.redfin.com

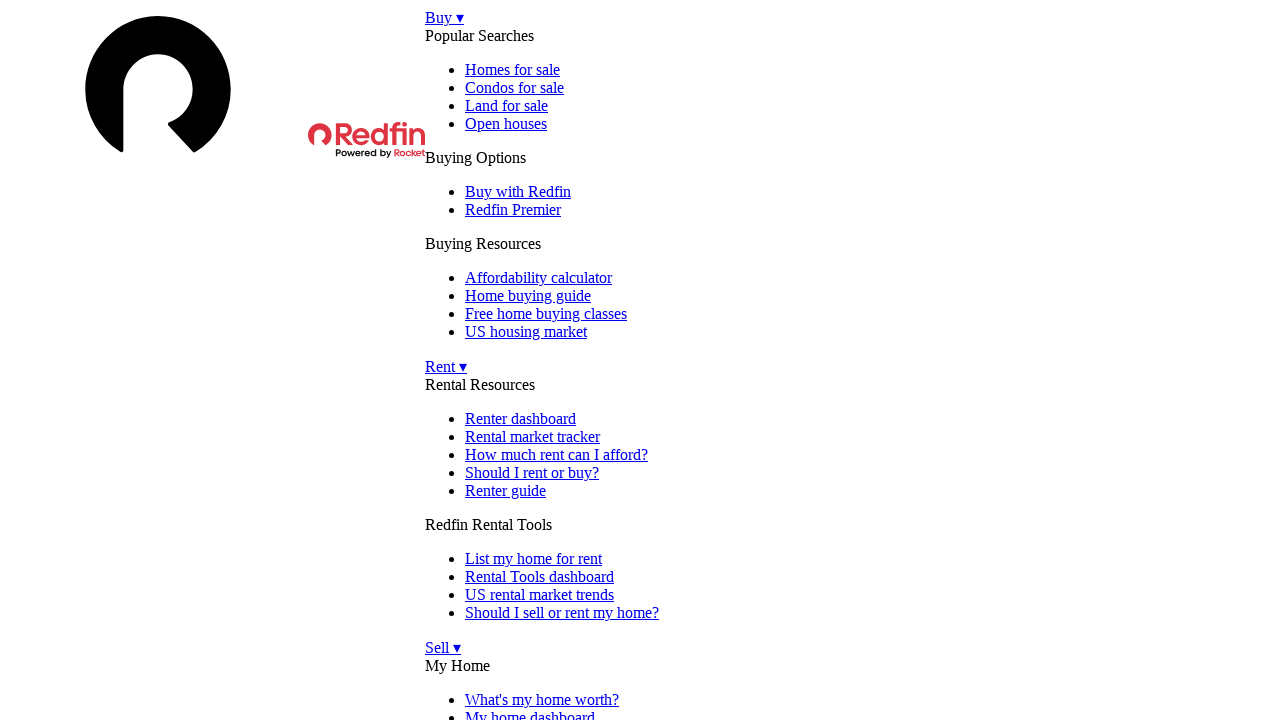

Hovered over the Buy menu at (444, 18) on a[title*='Buy Menu'], a[title*='Buy']
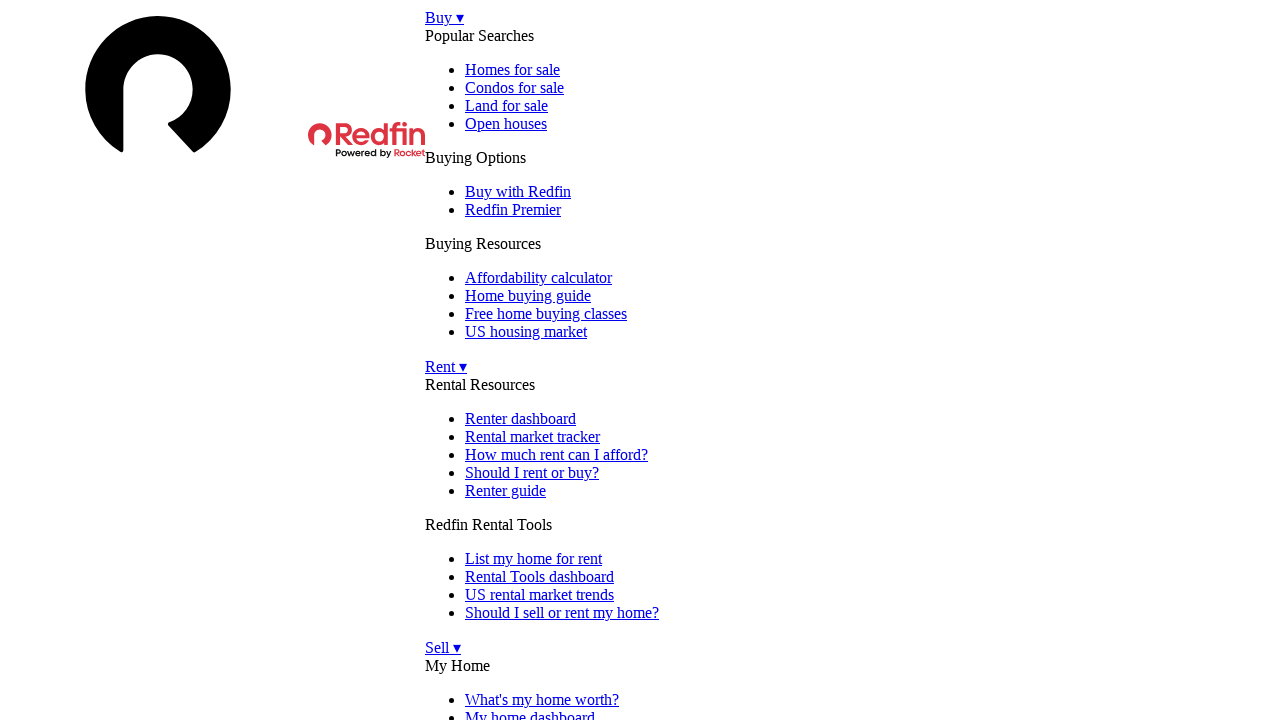

Home buying guide link appeared
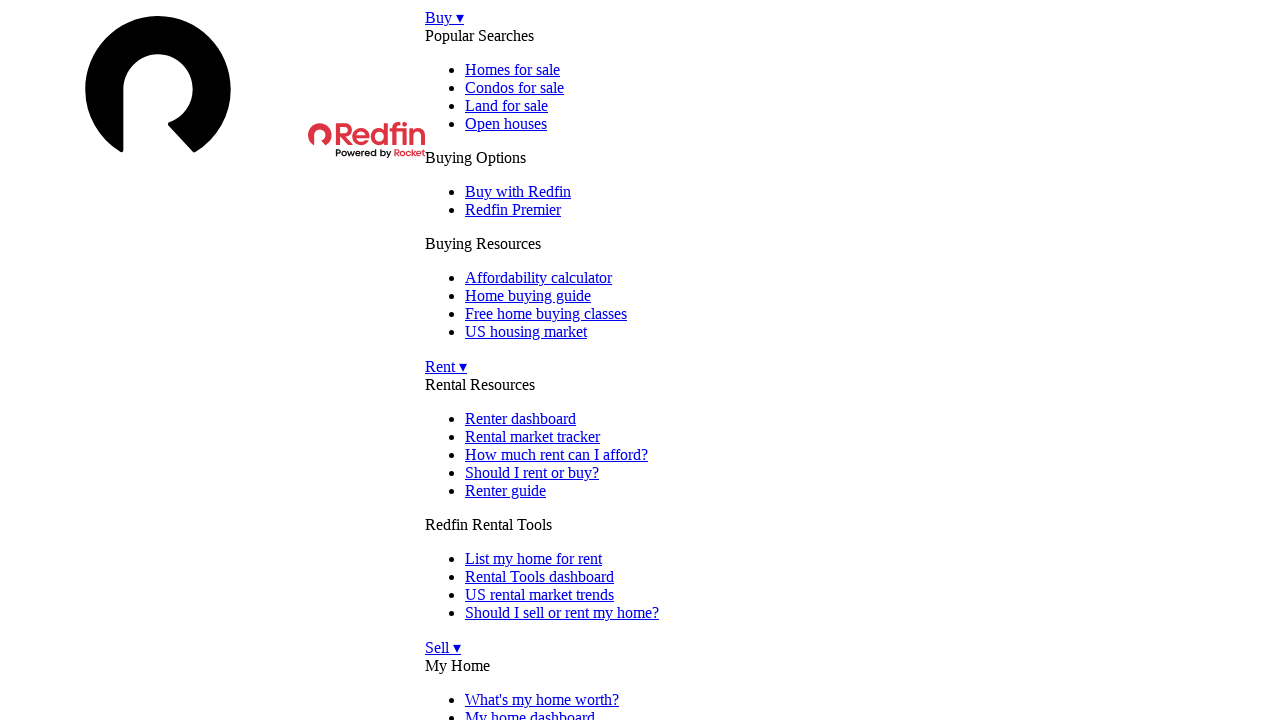

Clicked on Home buying guide link at (528, 296) on text=Home buying guide
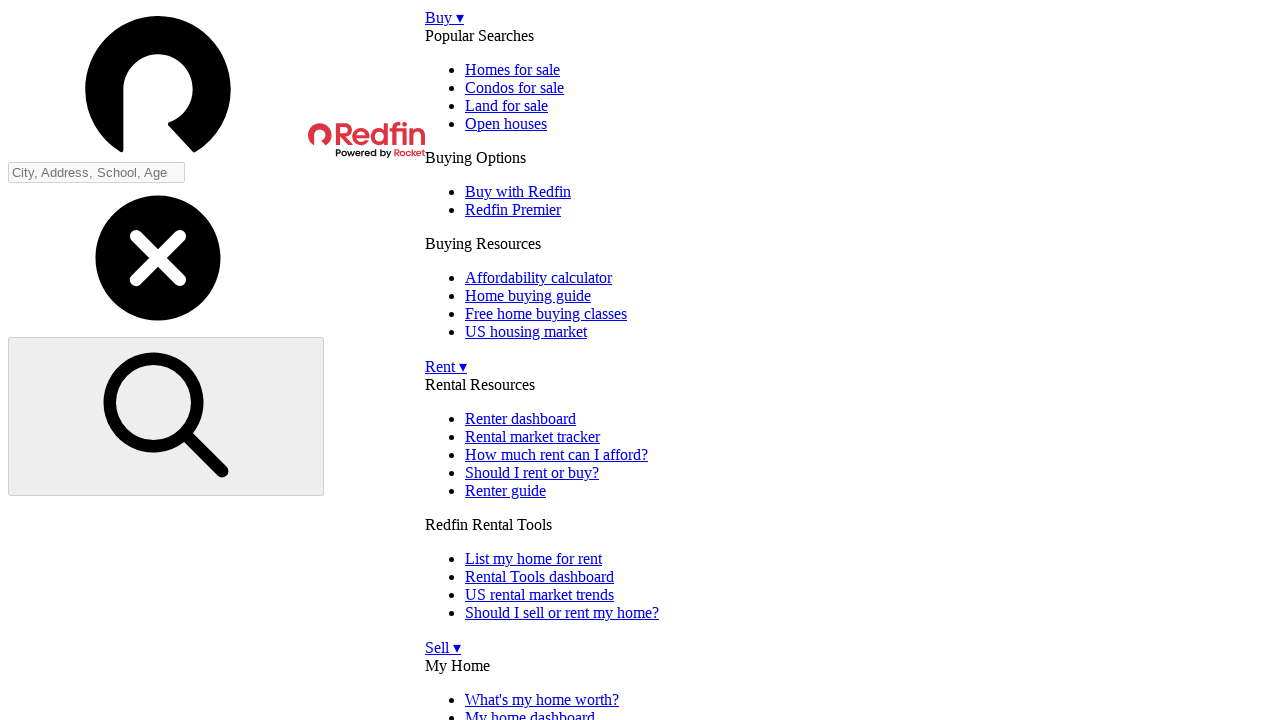

Scrolled down the page by 300 pixels
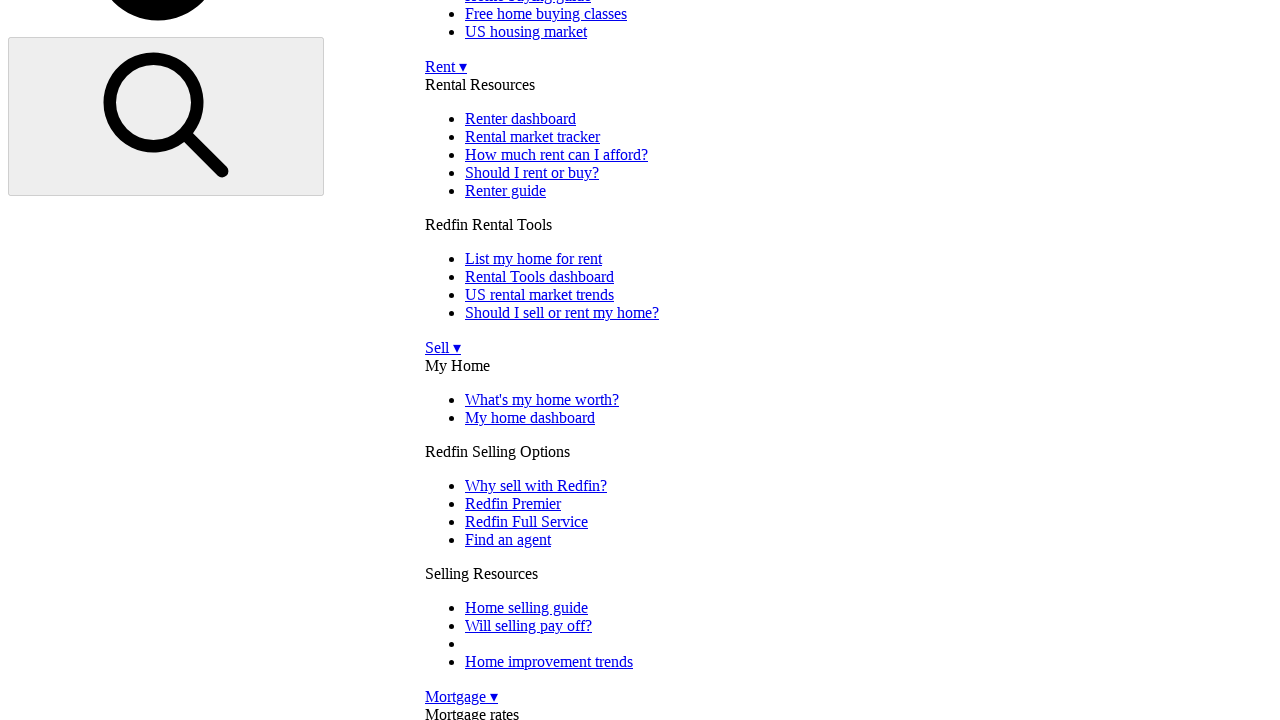

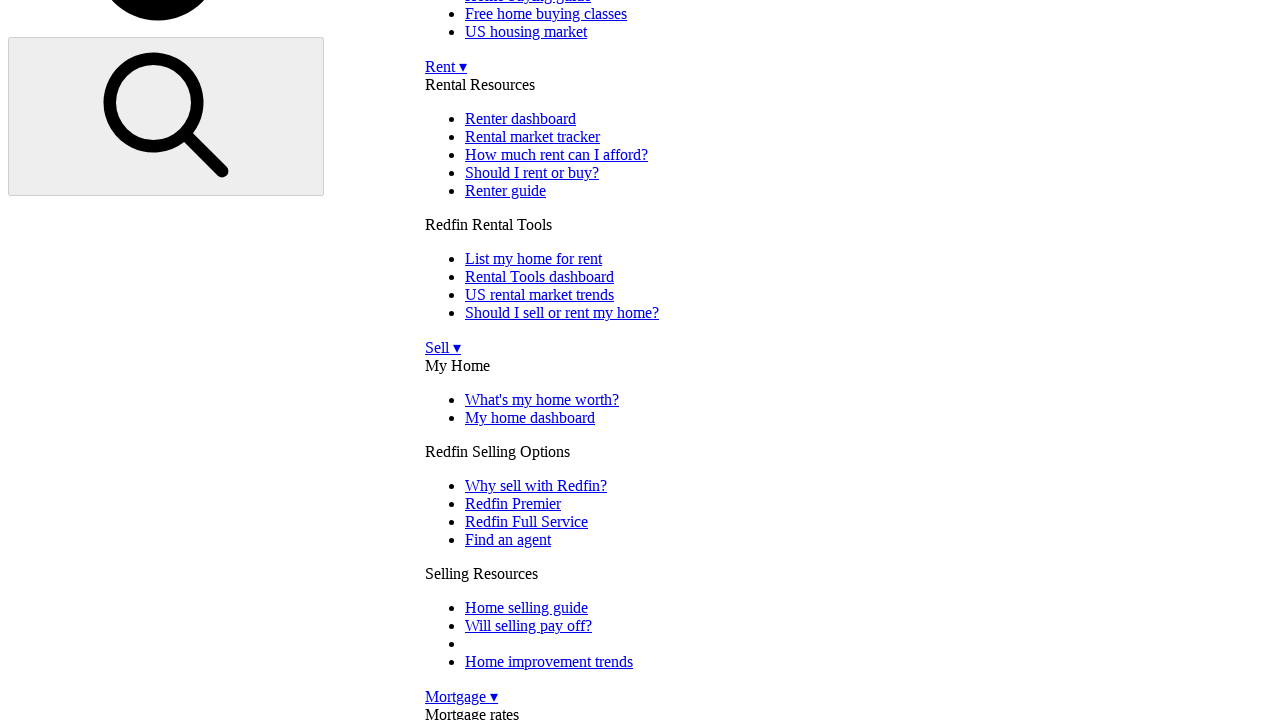